Tests finding all elements with a specific class name, verifying the count is 5, and that the third element has specific text

Starting URL: https://kristinek.github.io/site/examples/locators

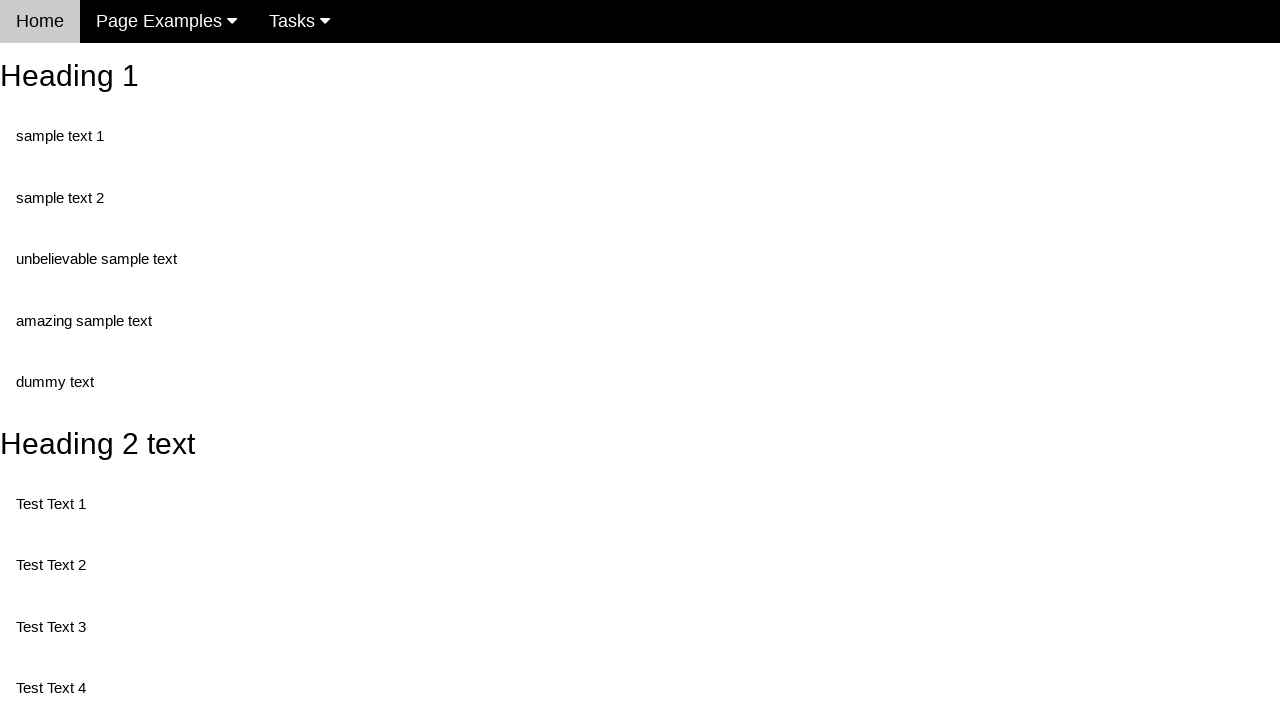

Navigated to locators example page
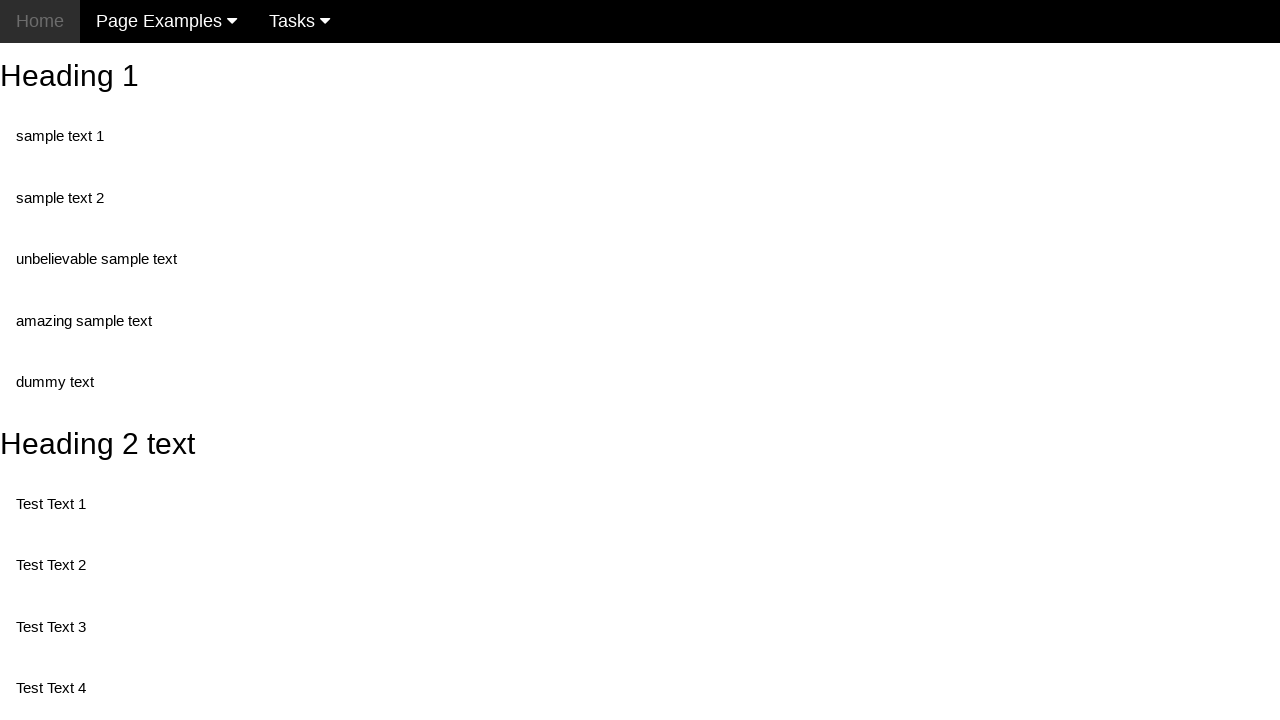

Located all elements with class 'test'
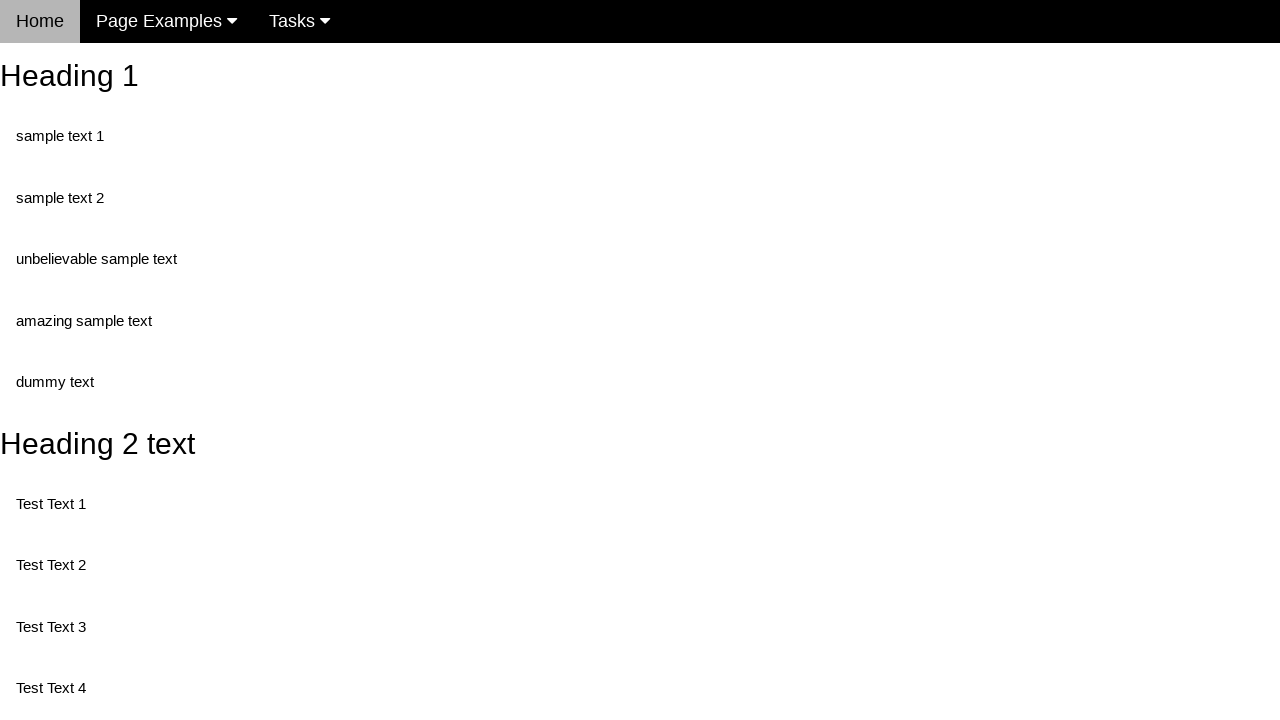

Verified that 5 elements with class 'test' exist
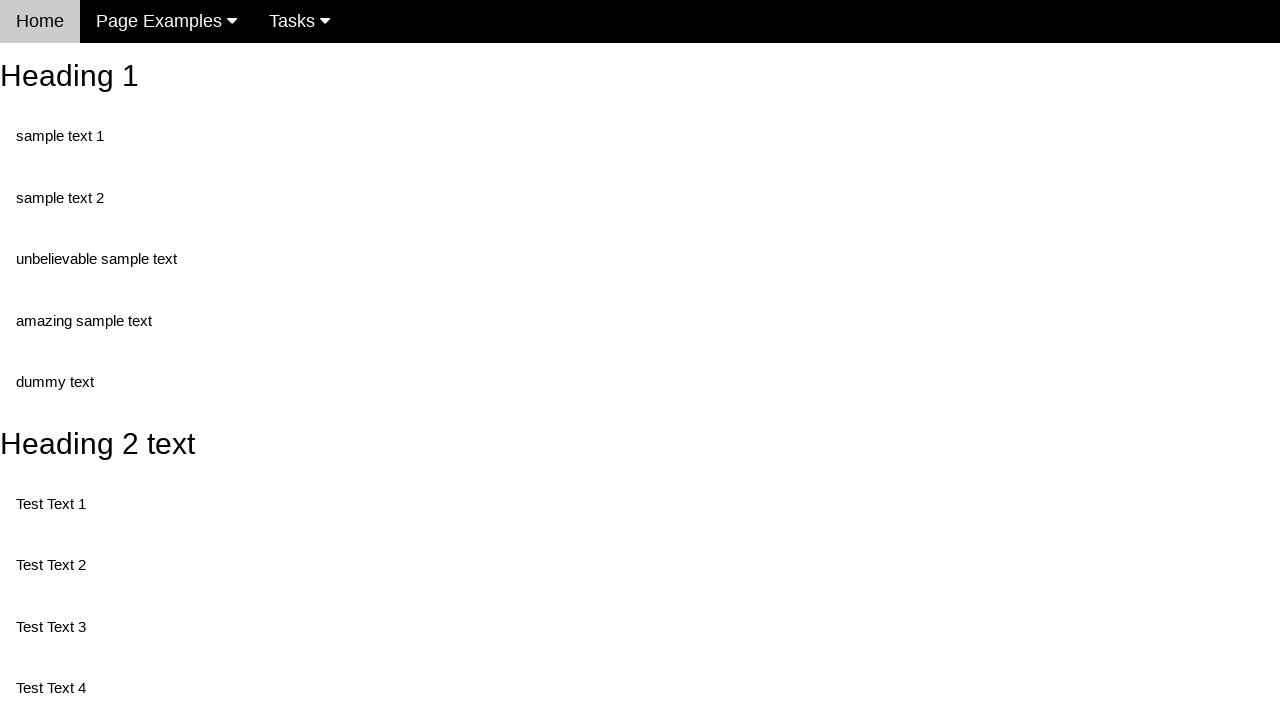

Selected third element (index 2) with class 'test'
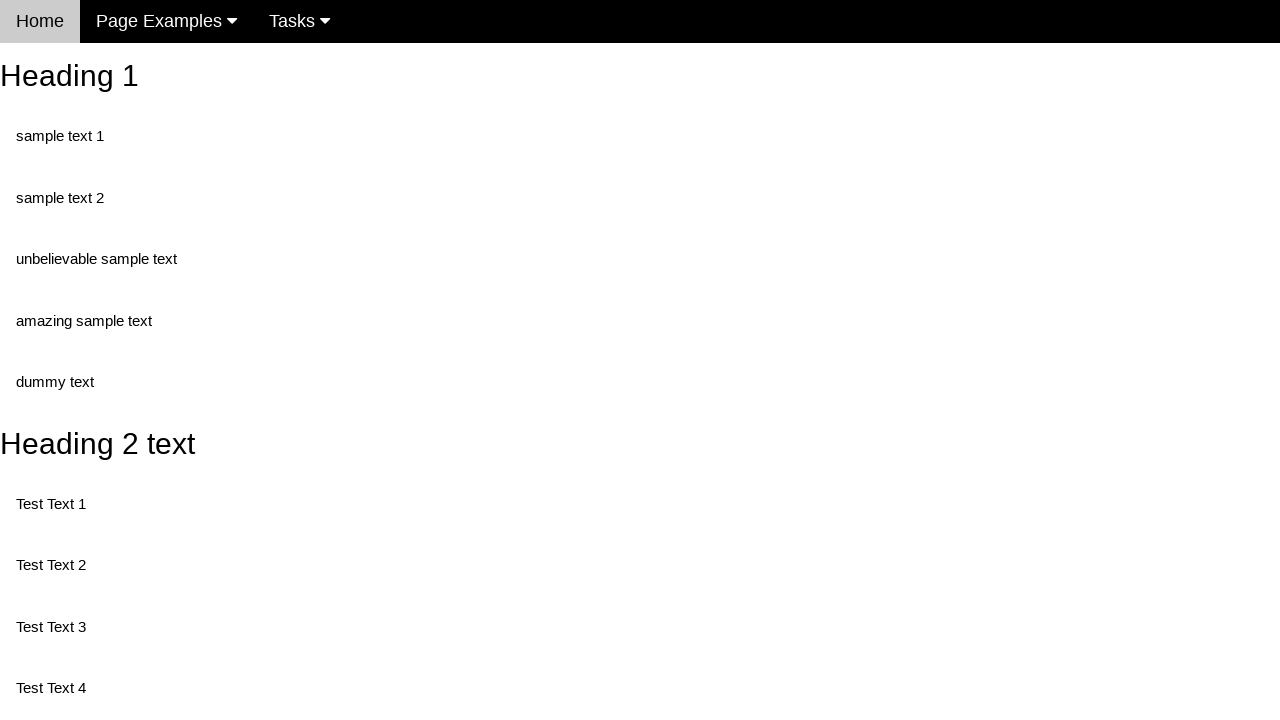

Verified third element contains text 'Test Text 4'
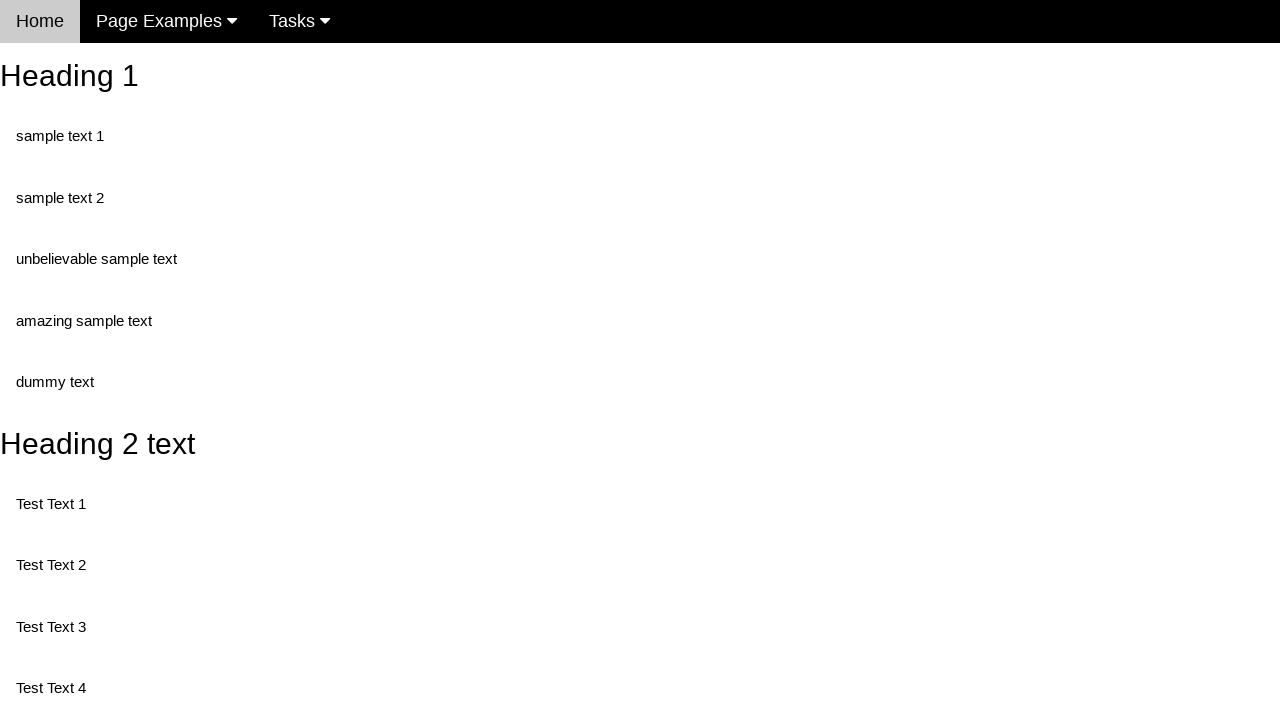

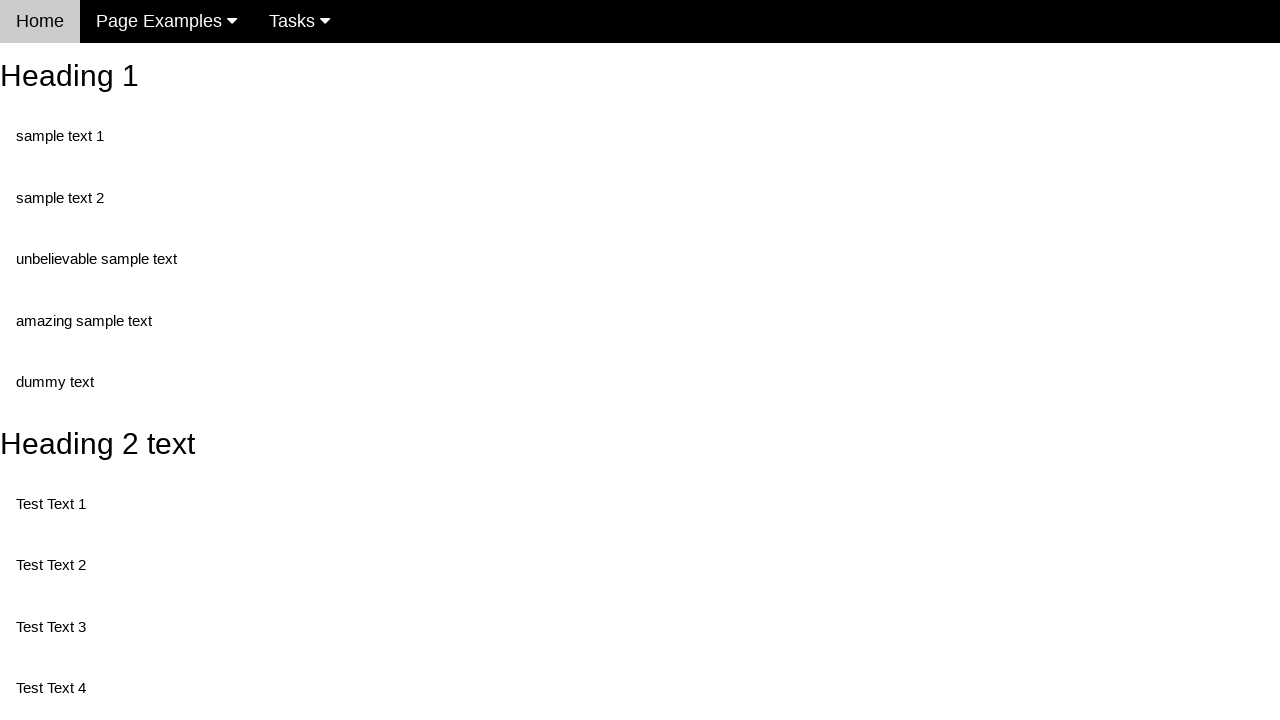